Verifies that the OrangeHRM login branding logo is displayed on the login page

Starting URL: https://opensource-demo.orangehrmlive.com/web/index.php/auth/login

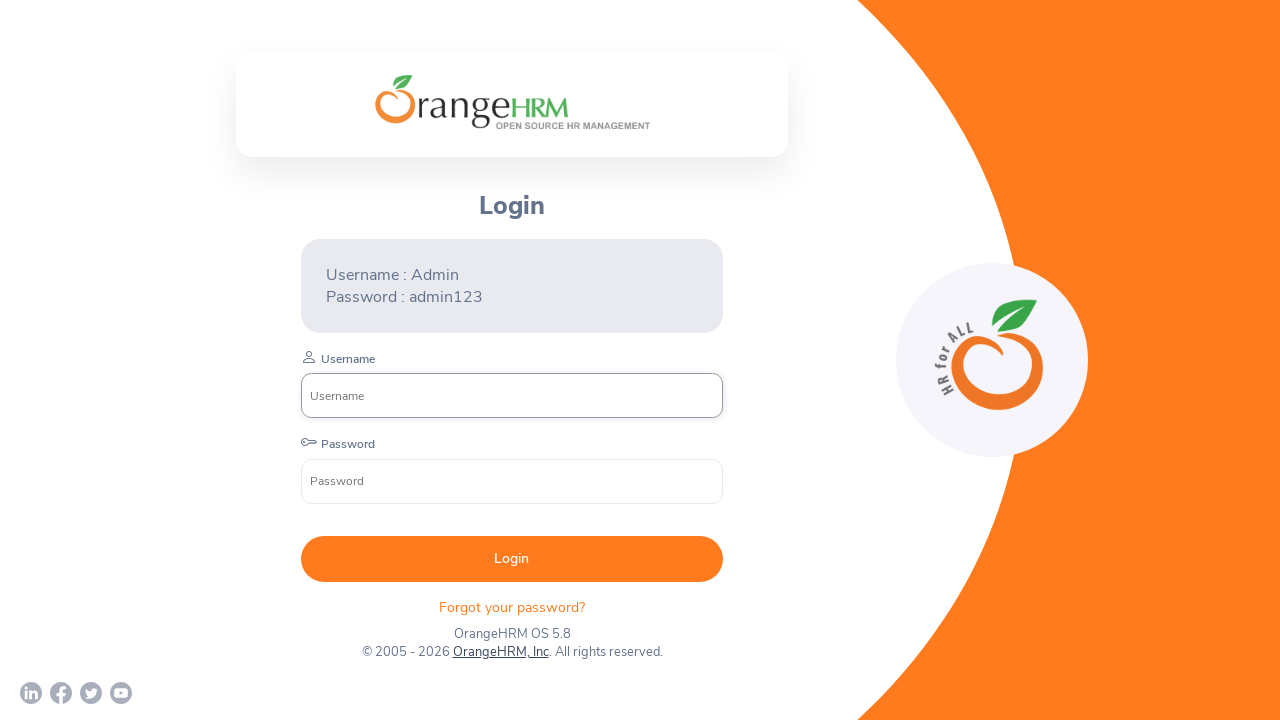

Located the OrangeHRM login branding logo element
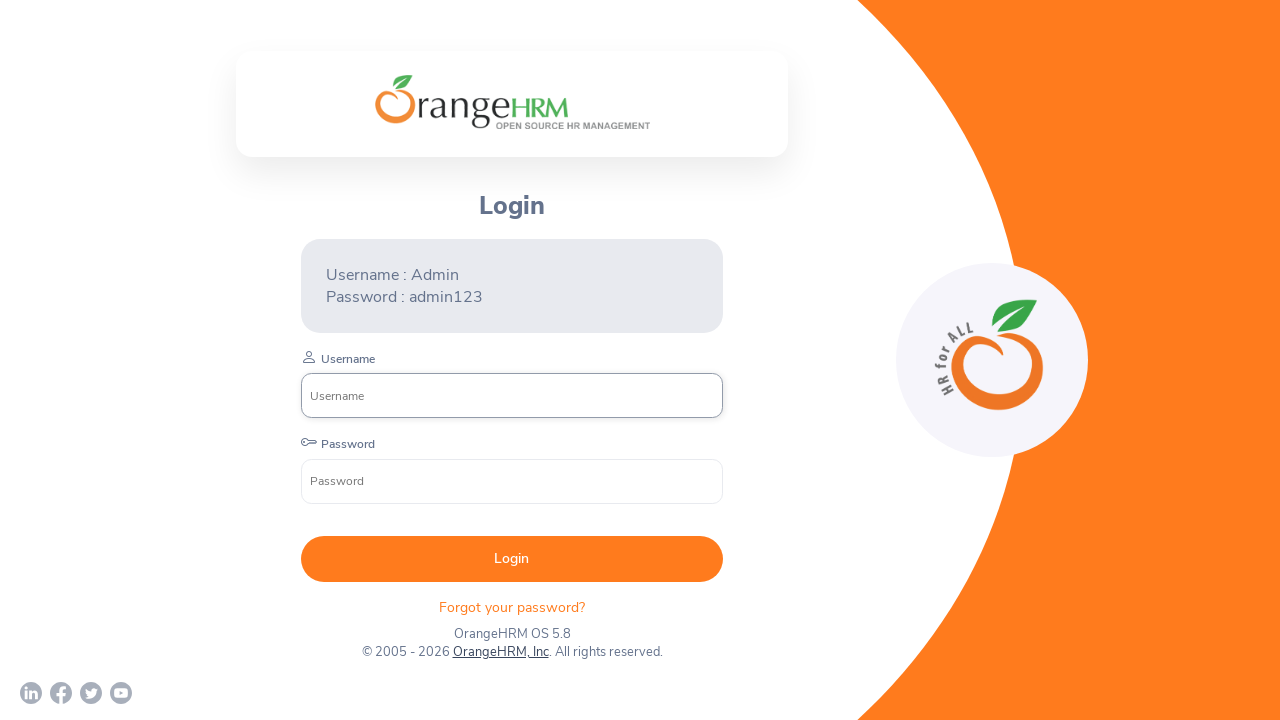

Waited for login branding logo to become visible
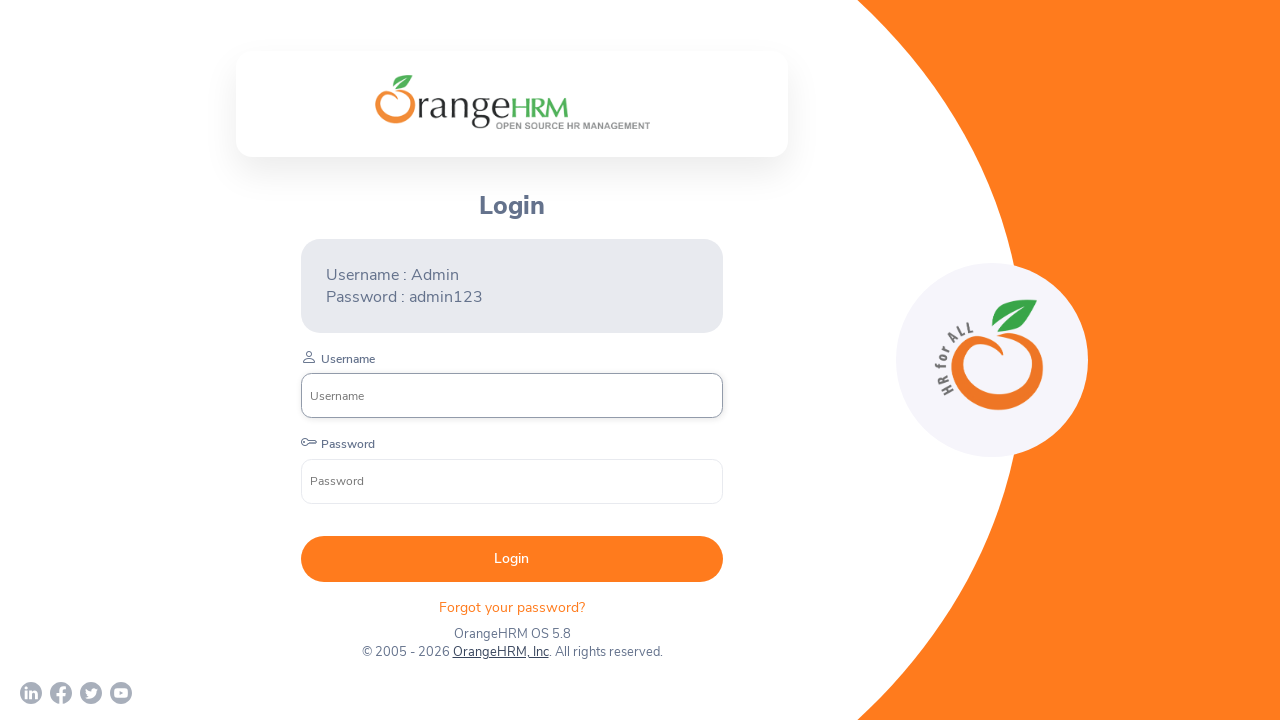

Verified that the login branding logo is displayed
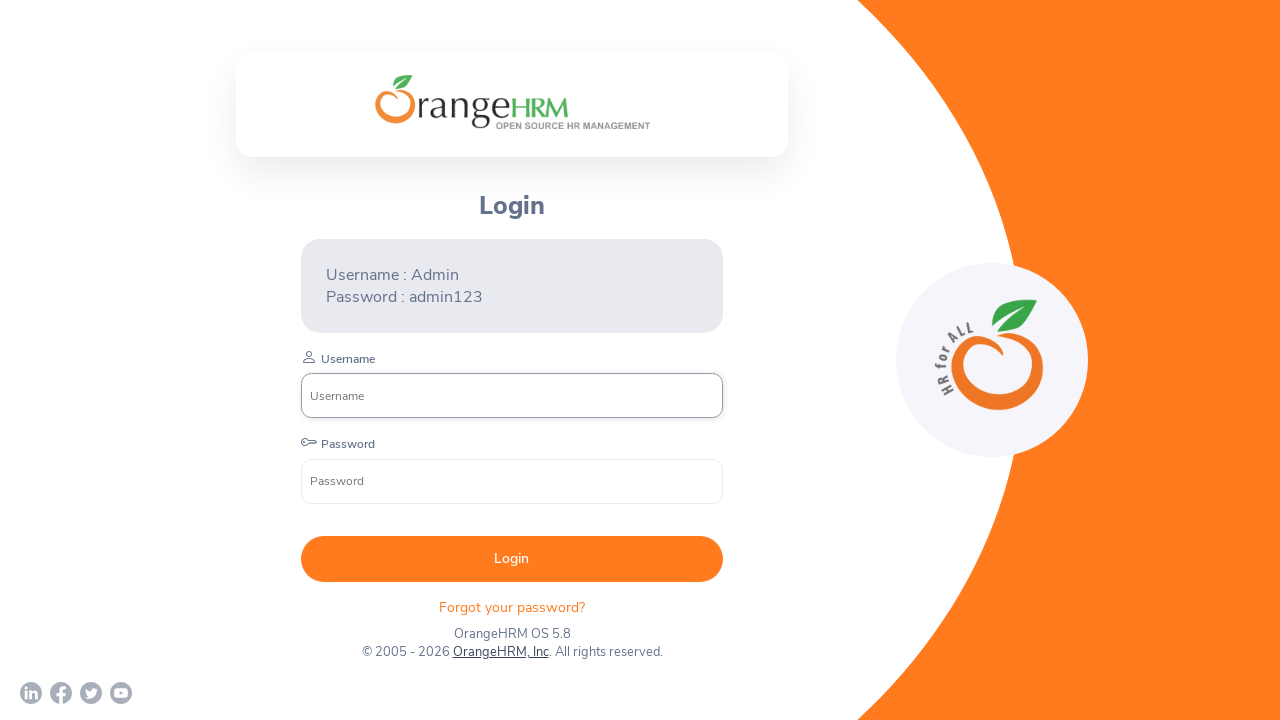

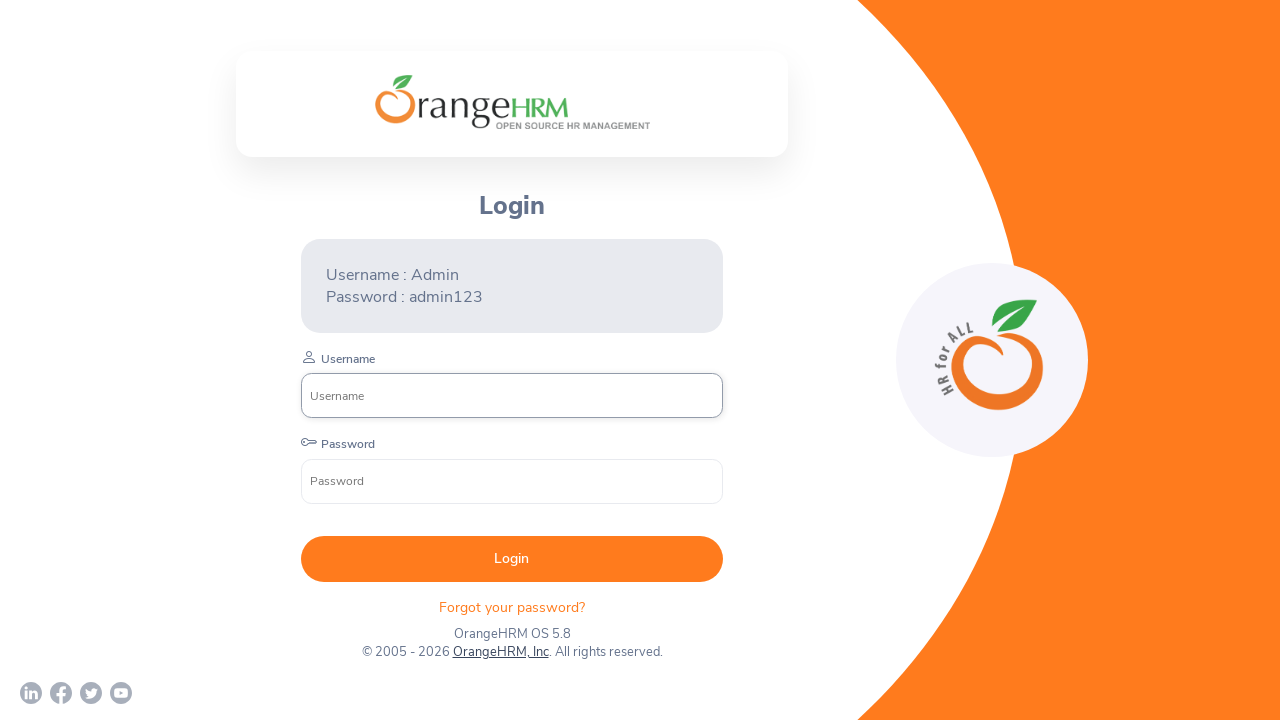